Tests clicking on the WebDriver documentation link from the Selenium homepage.

Starting URL: https://www.selenium.dev/

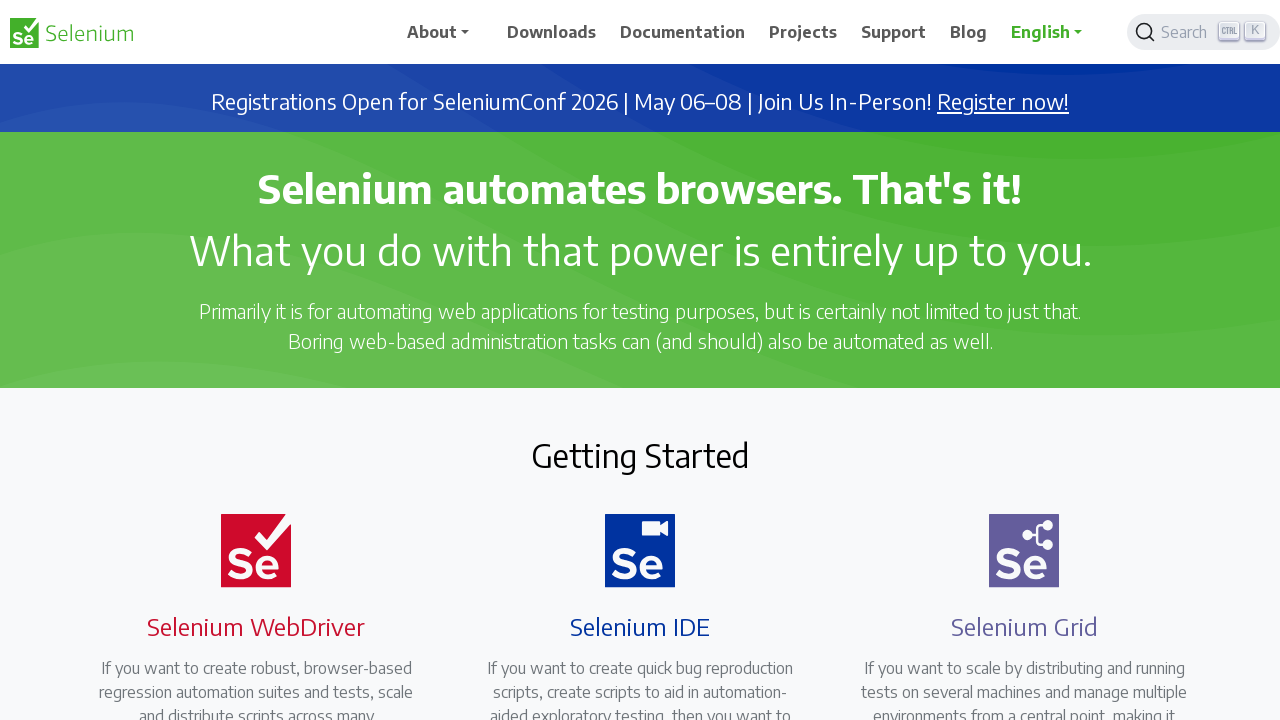

Clicked the WebDriver documentation link from the Selenium homepage at (244, 360) on a[href='/documentation/webdriver/']
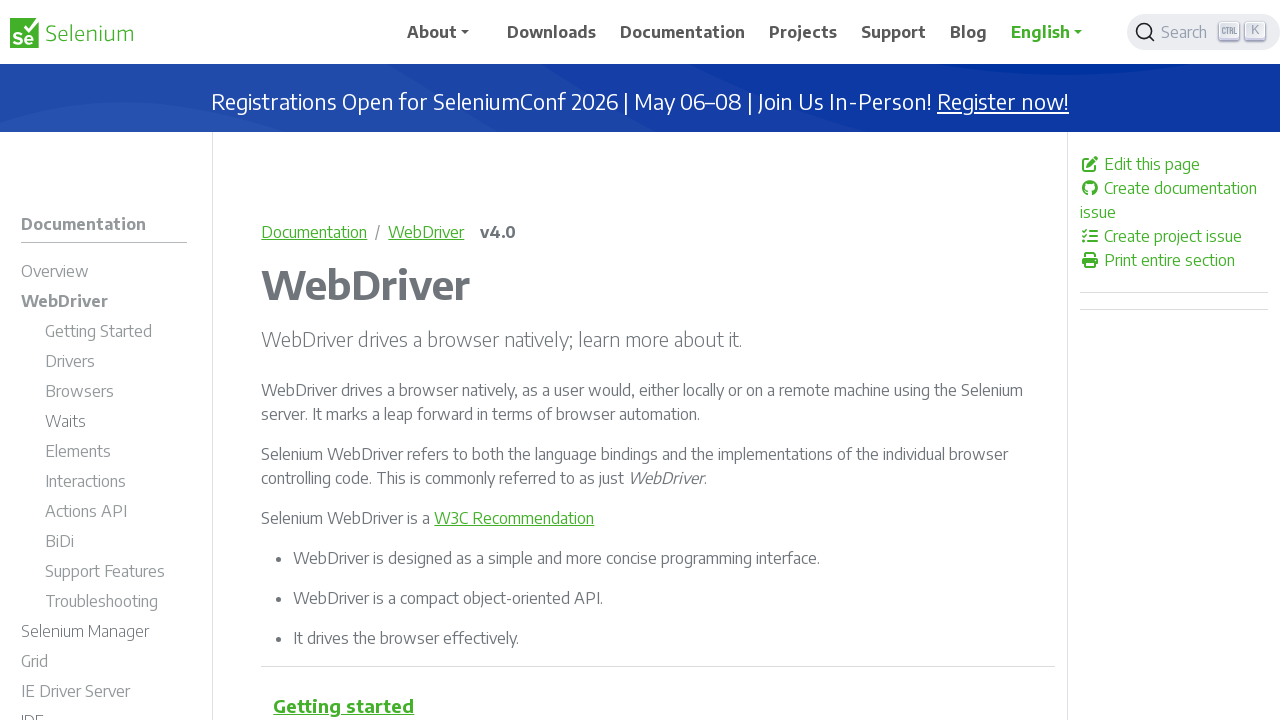

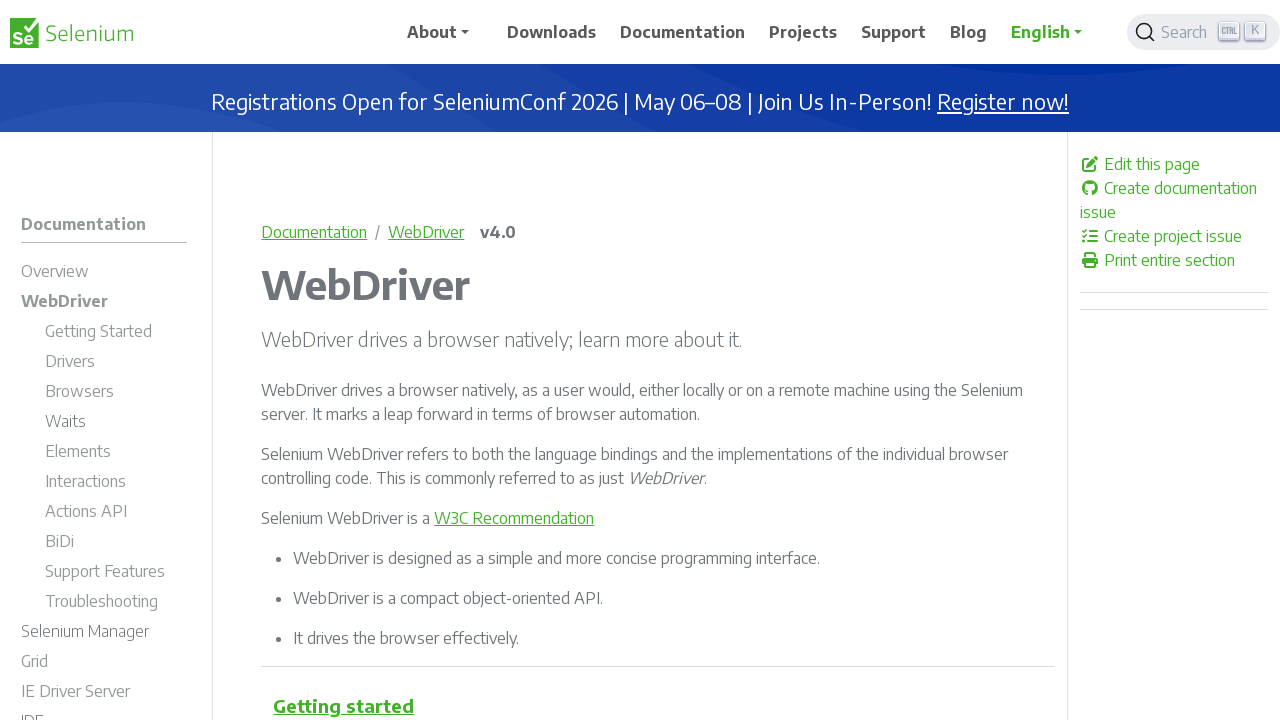